Navigates to a contact list application and clicks the sign up button to access the registration page.

Starting URL: https://thinking-tester-contact-list.herokuapp.com/

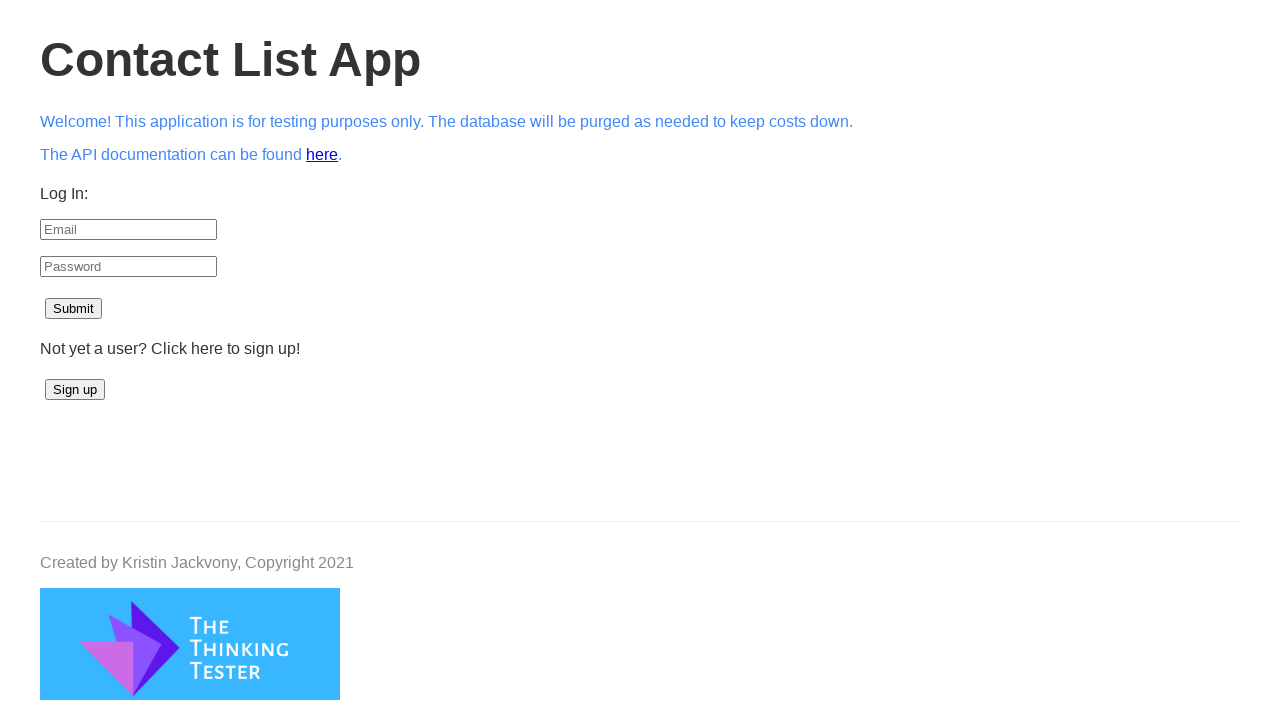

Navigated to contact list application
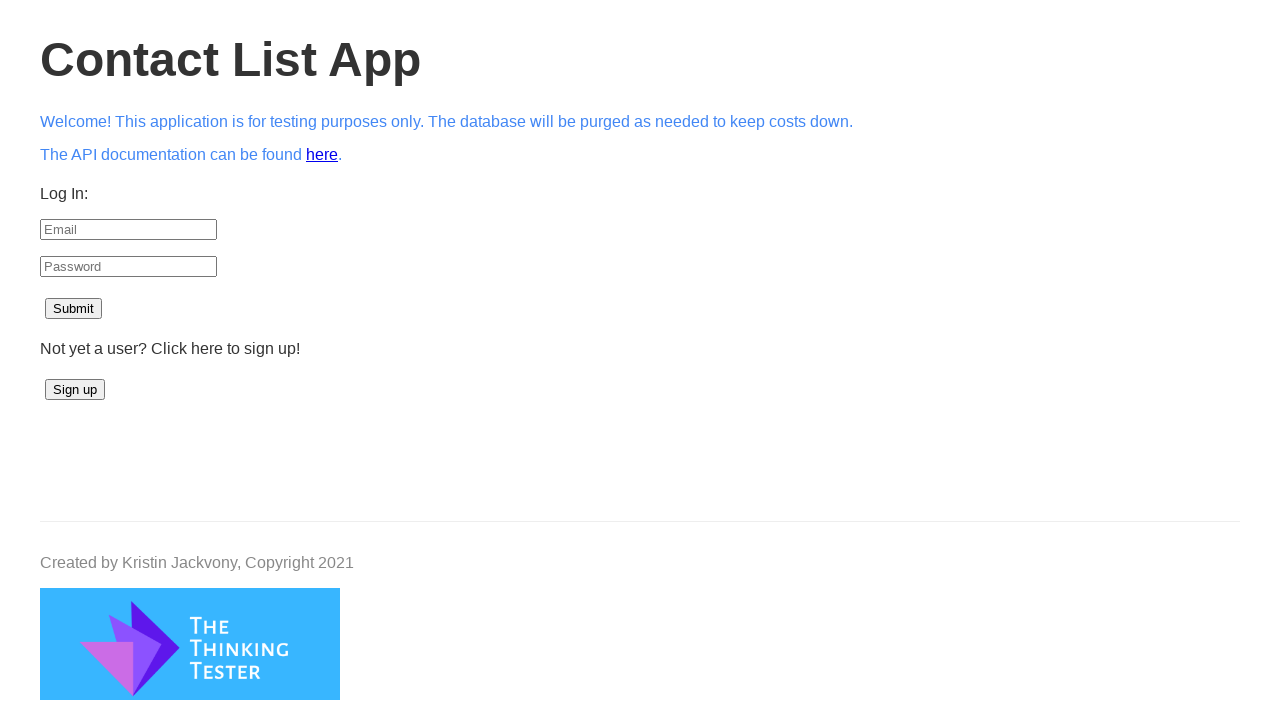

Clicked sign up button to access registration page at (75, 390) on button#signup
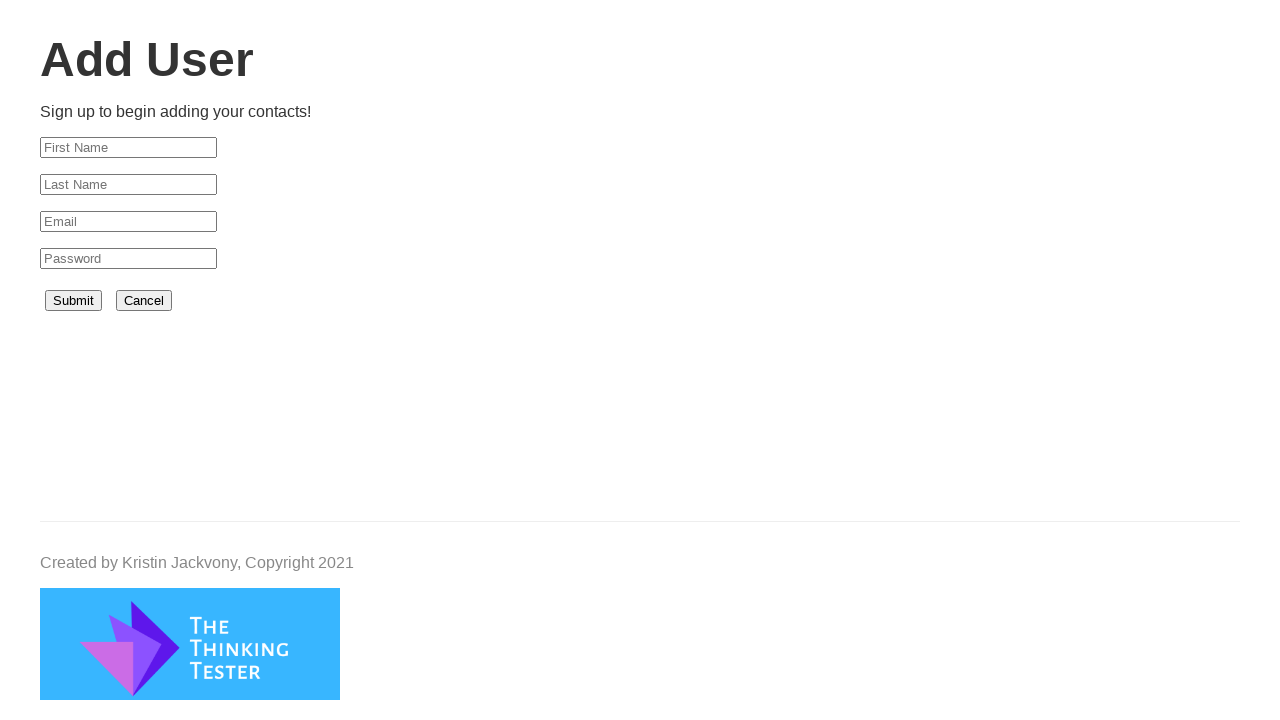

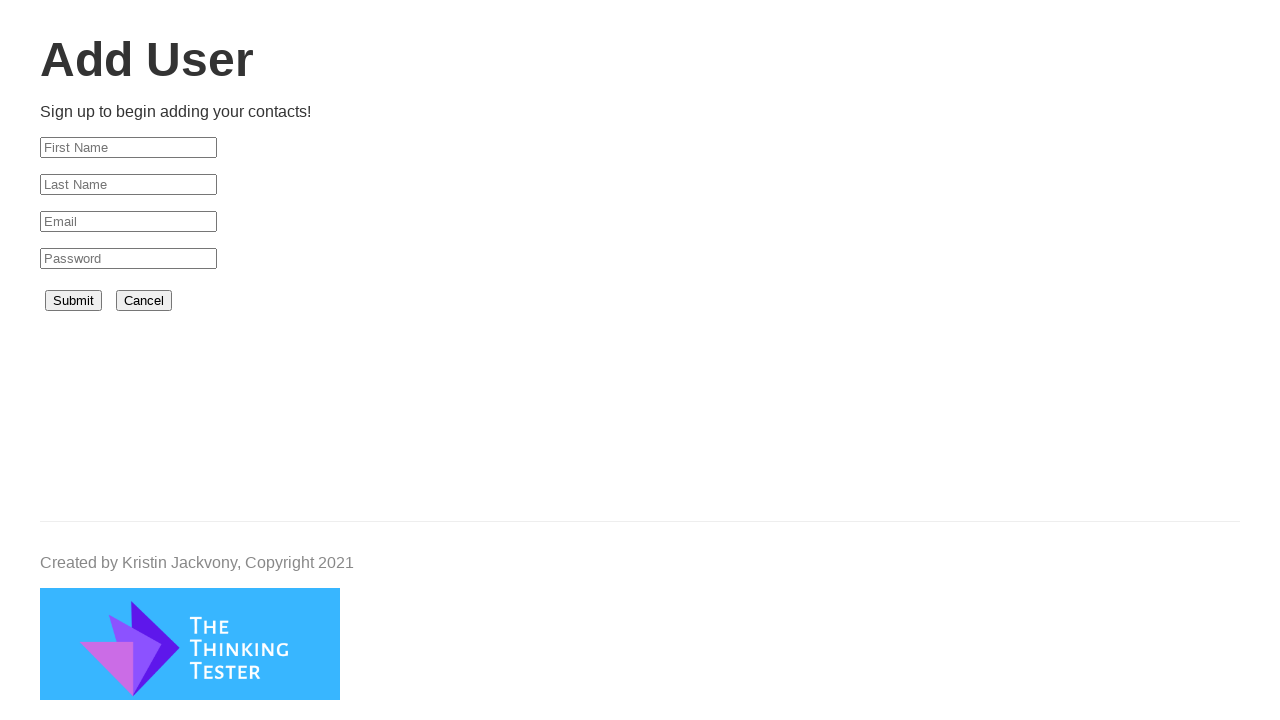